Tests AJAX functionality by clicking a button and waiting for dynamic content to load

Starting URL: http://uitestingplayground.com/ajax

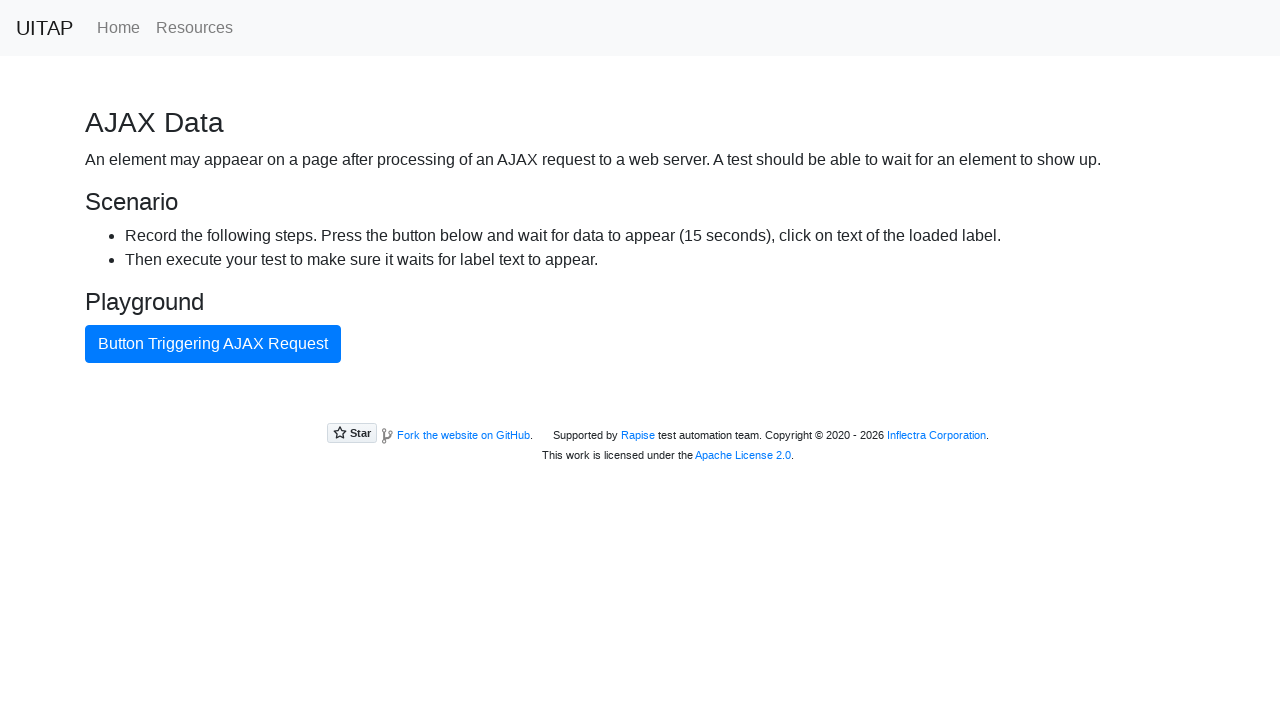

Clicked the primary button to trigger AJAX request at (213, 344) on .btn-primary
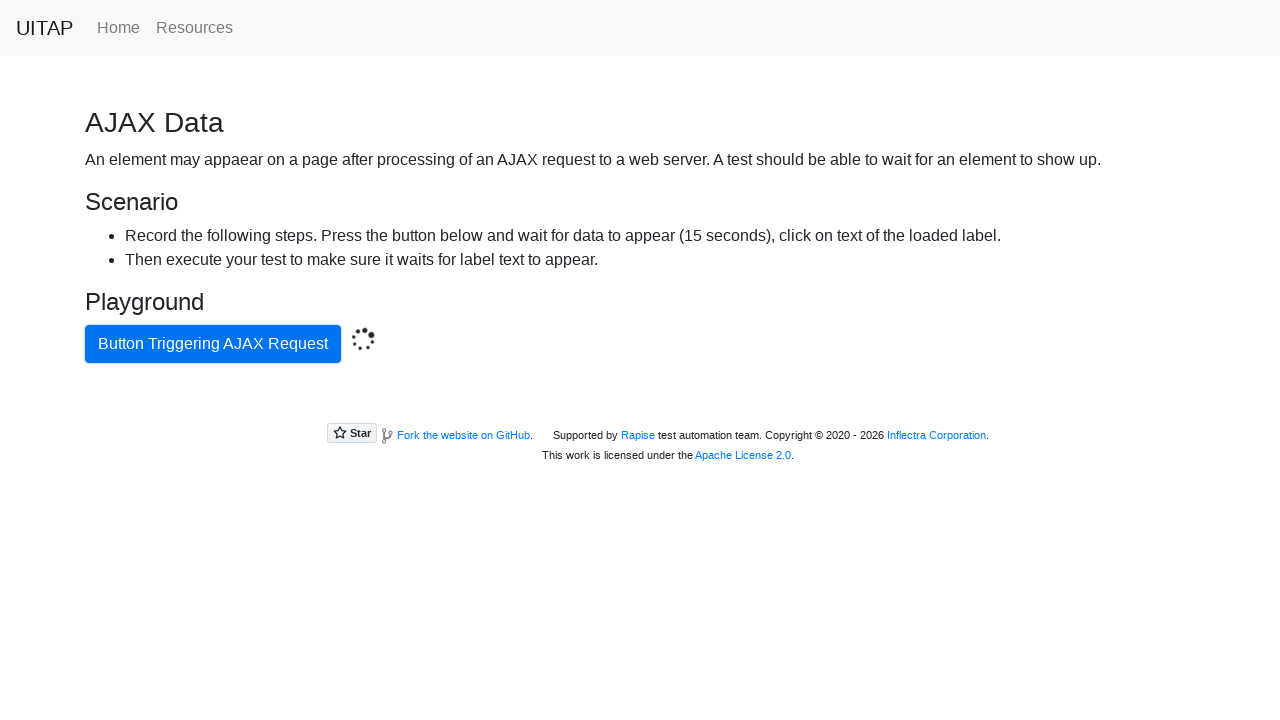

Waited for success message to appear
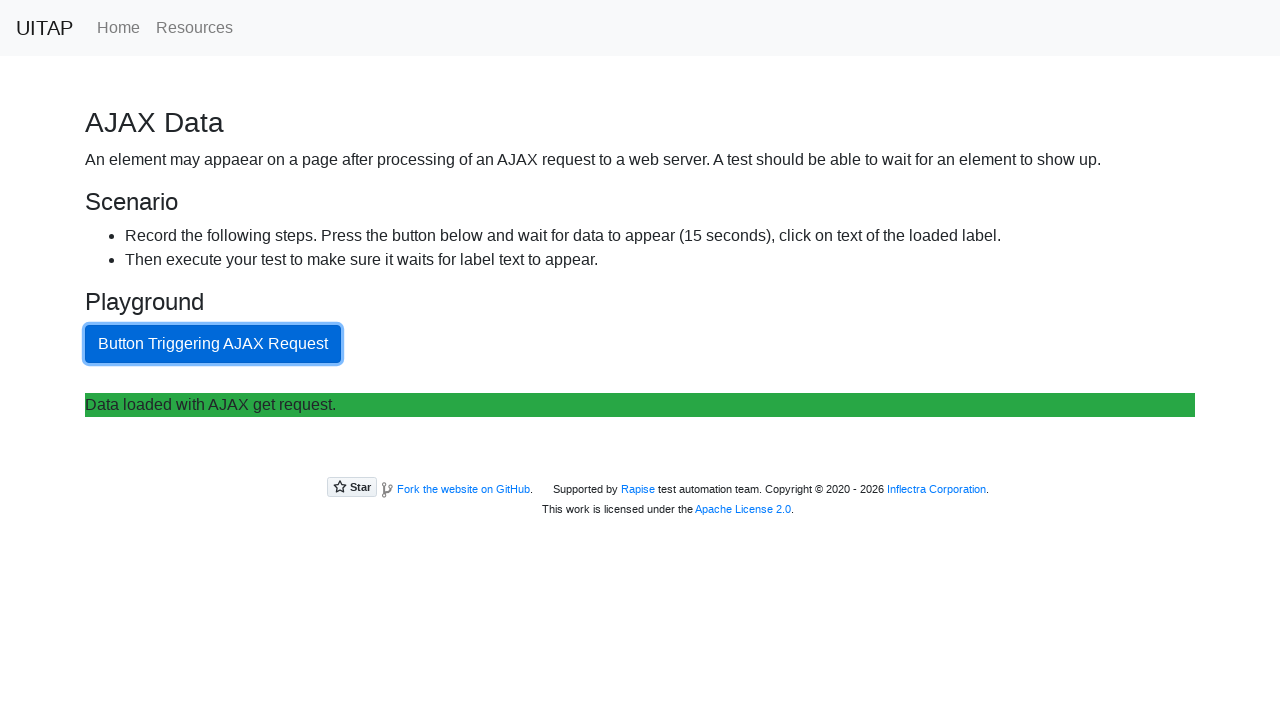

Retrieved text from success message: 'Data loaded with AJAX get request.'
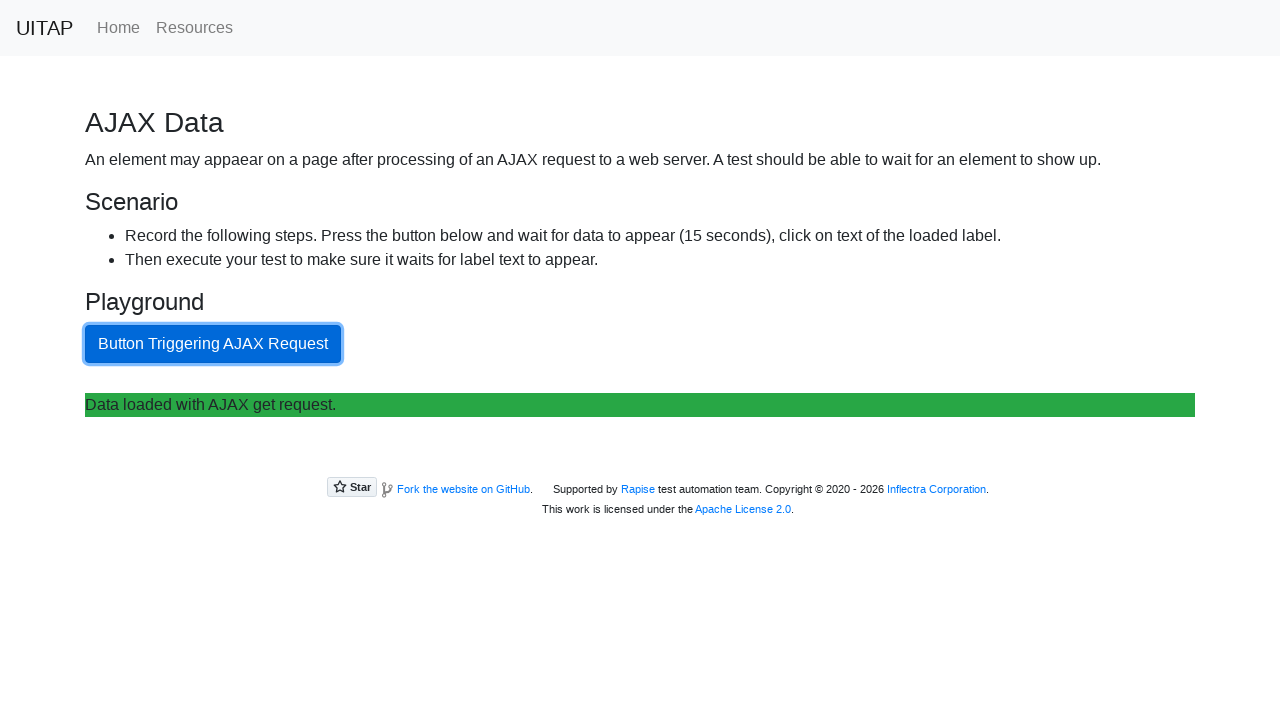

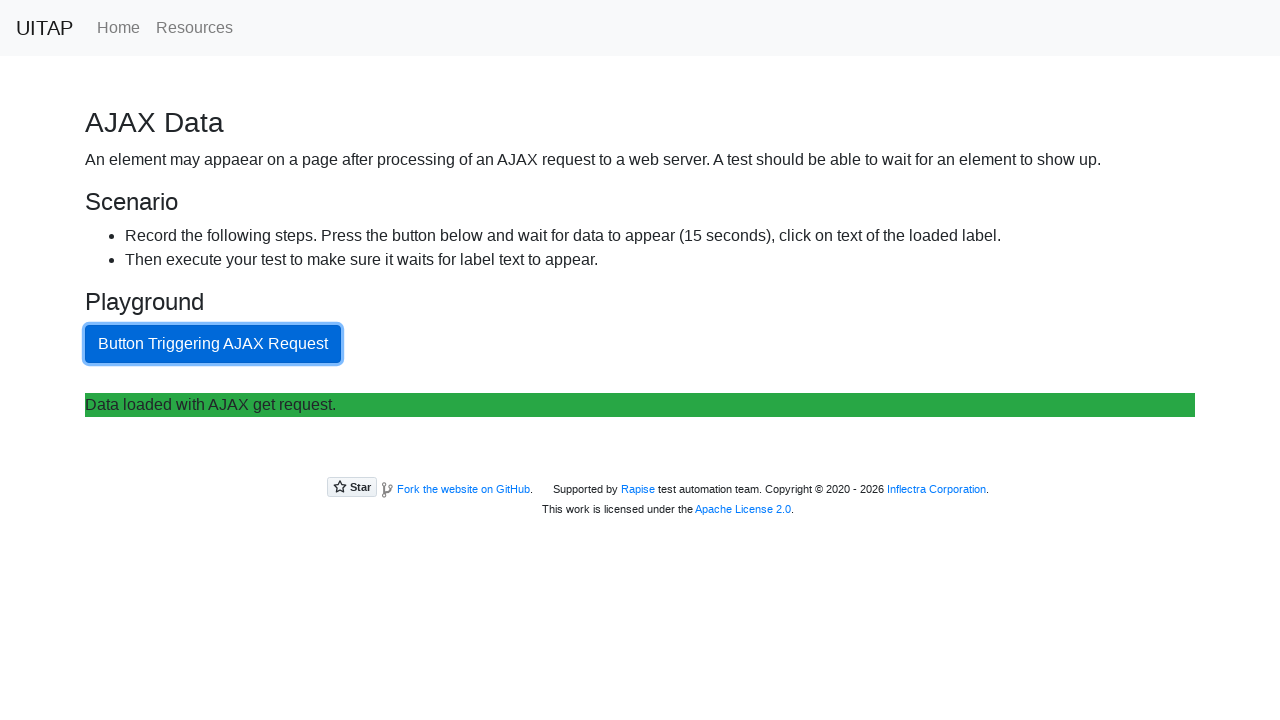